Tests drag and drop functionality on the jQuery UI droppable demo page by switching to an iframe and dragging an element onto a drop target.

Starting URL: https://jqueryui.com/droppable/

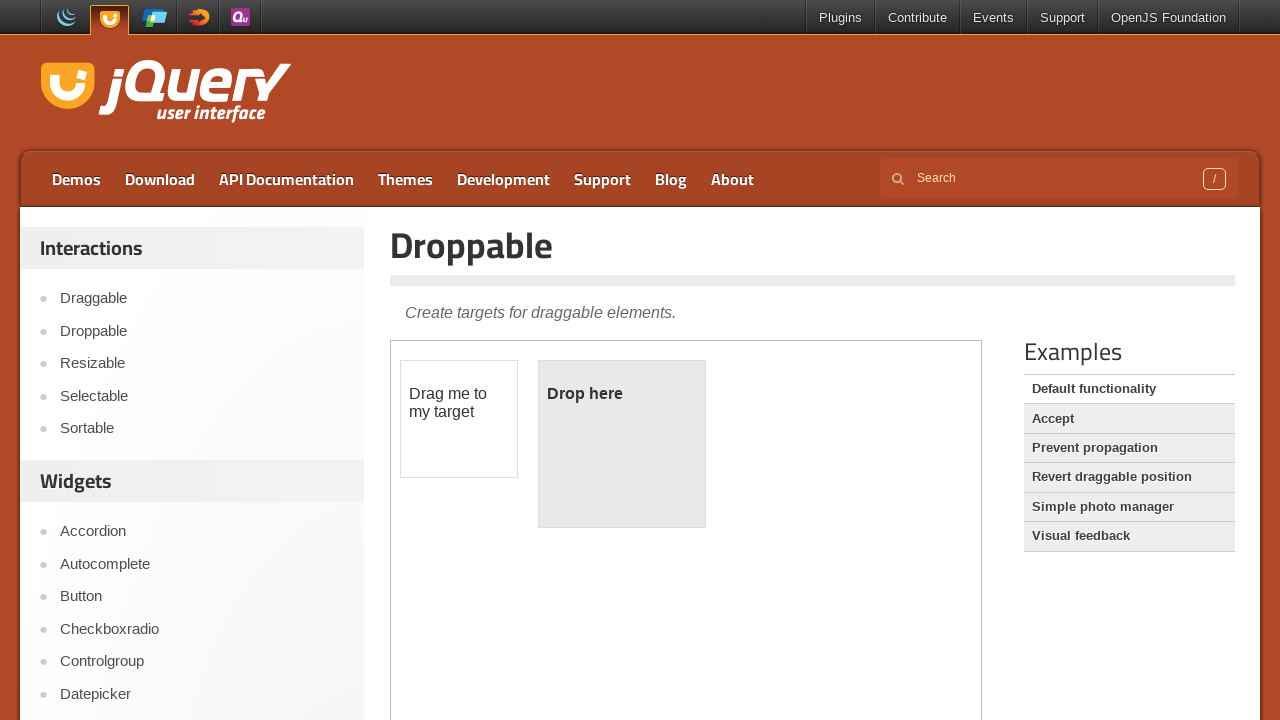

Waited for iframe to load on jQuery UI droppable demo page
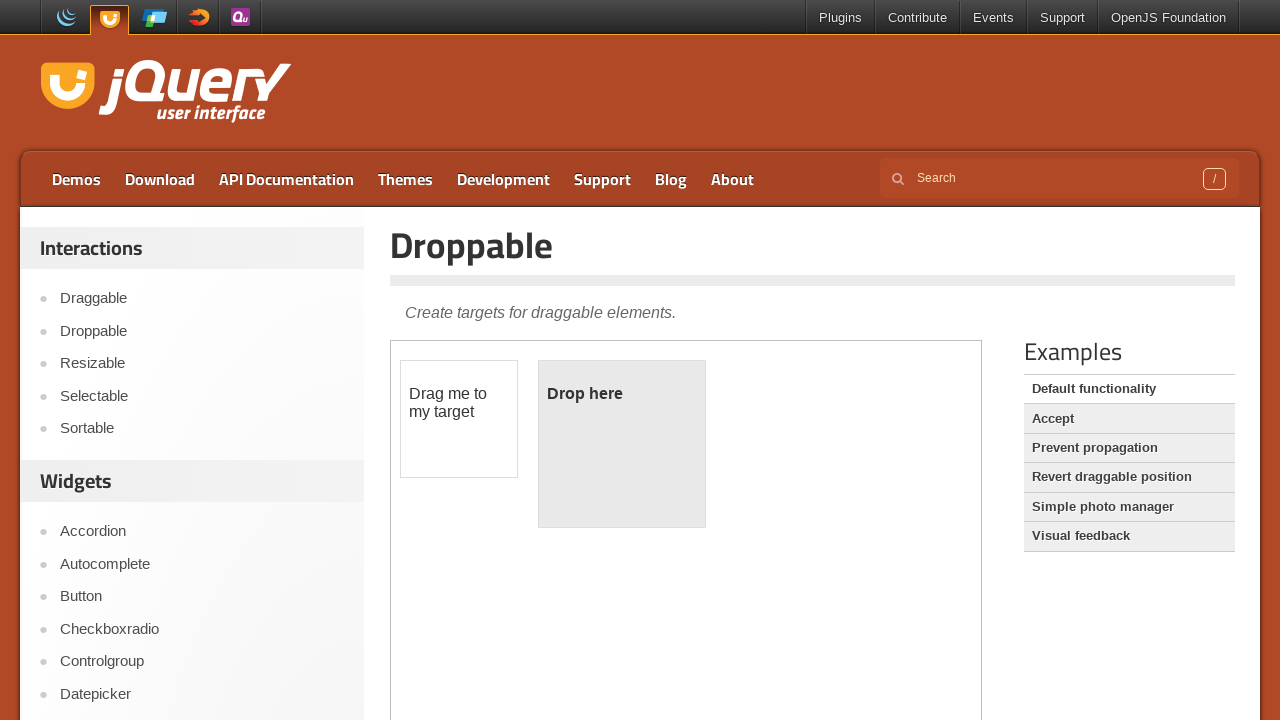

Located the iframe element
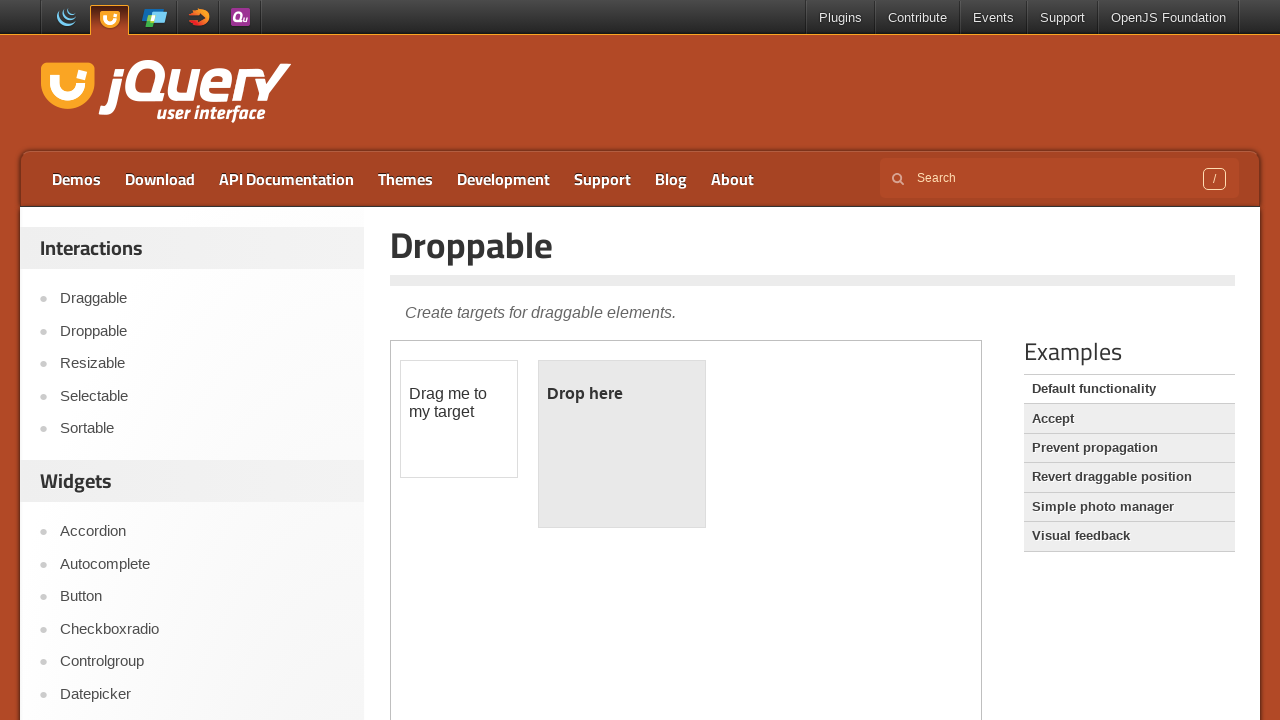

Waited for draggable element to be available inside iframe
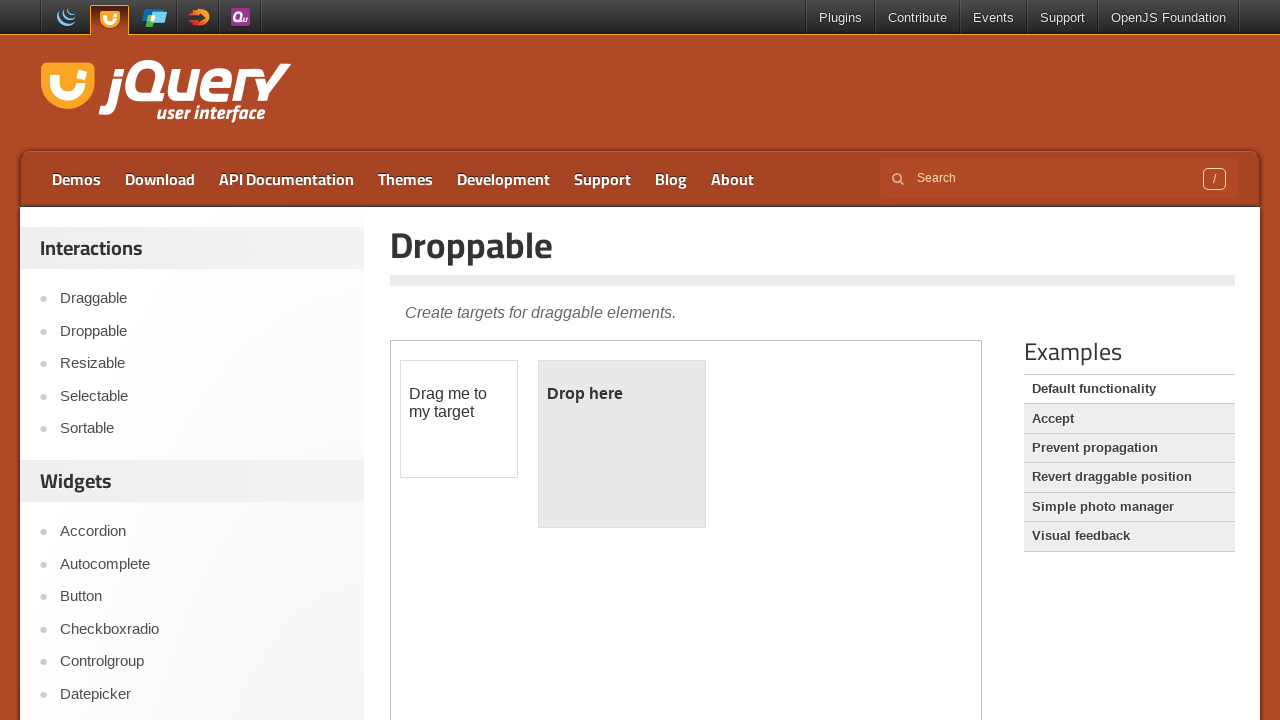

Located the draggable element
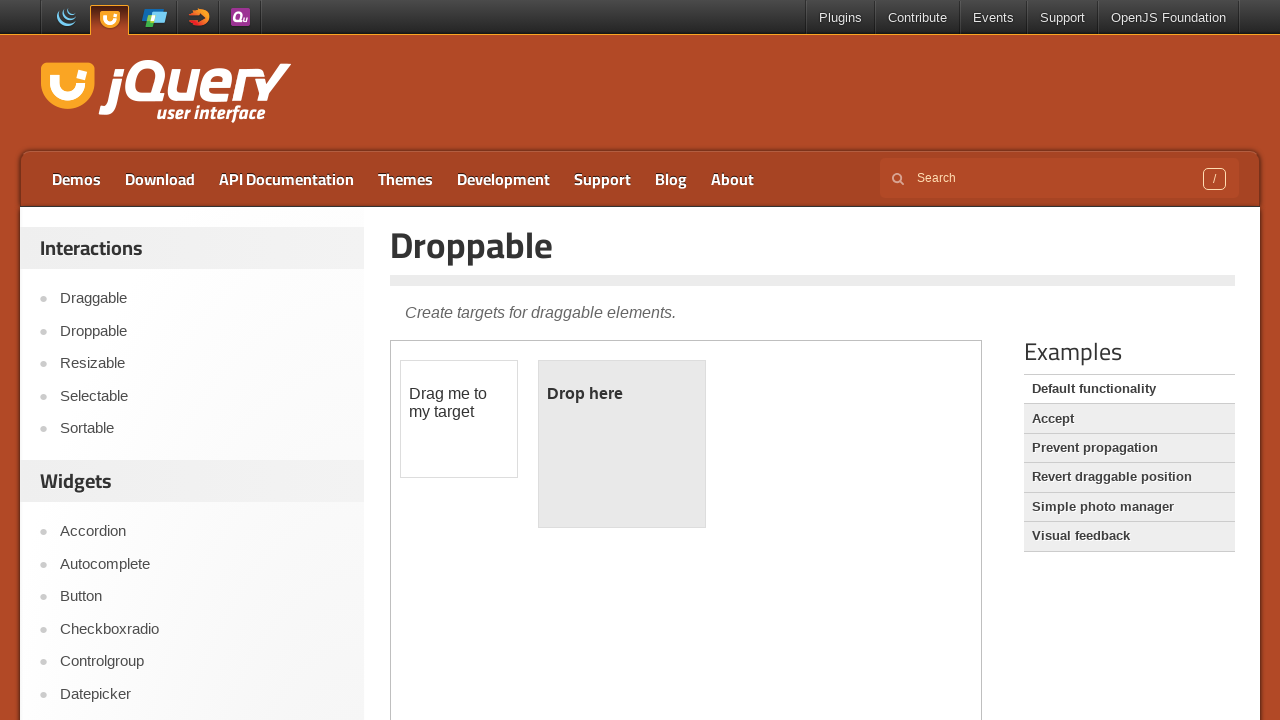

Located the droppable target element
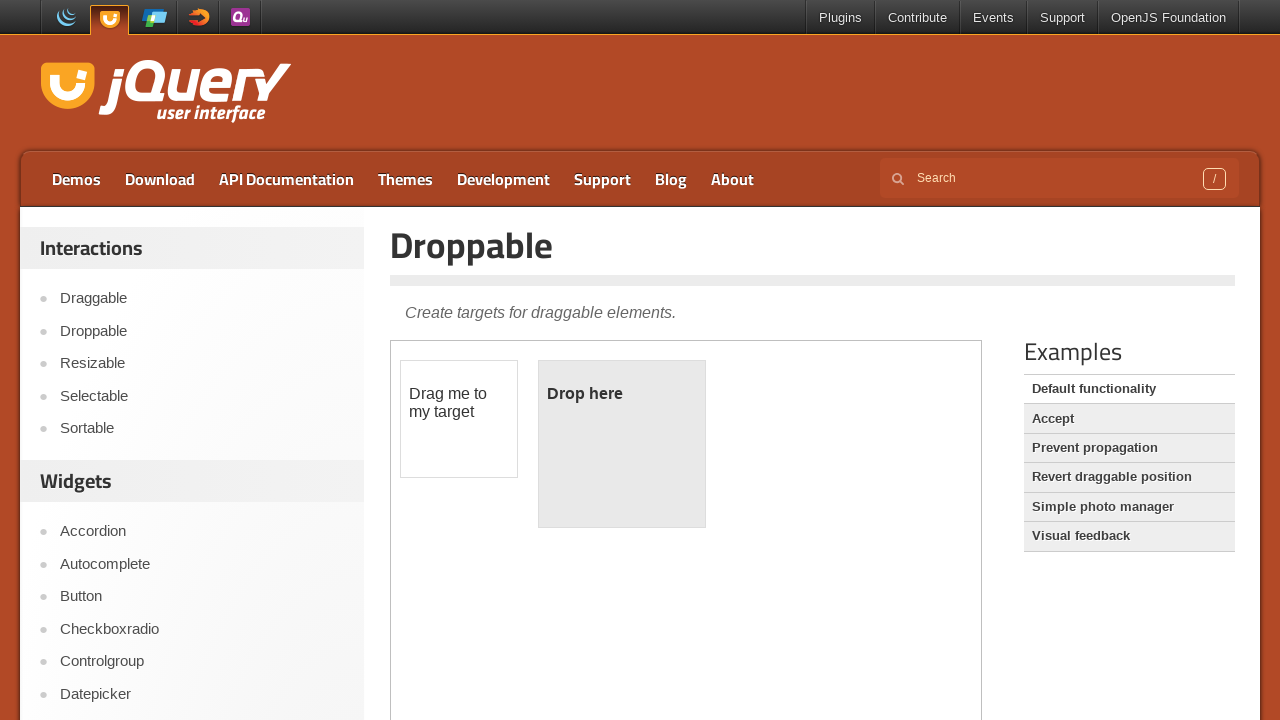

Dragged the draggable element onto the droppable target at (622, 444)
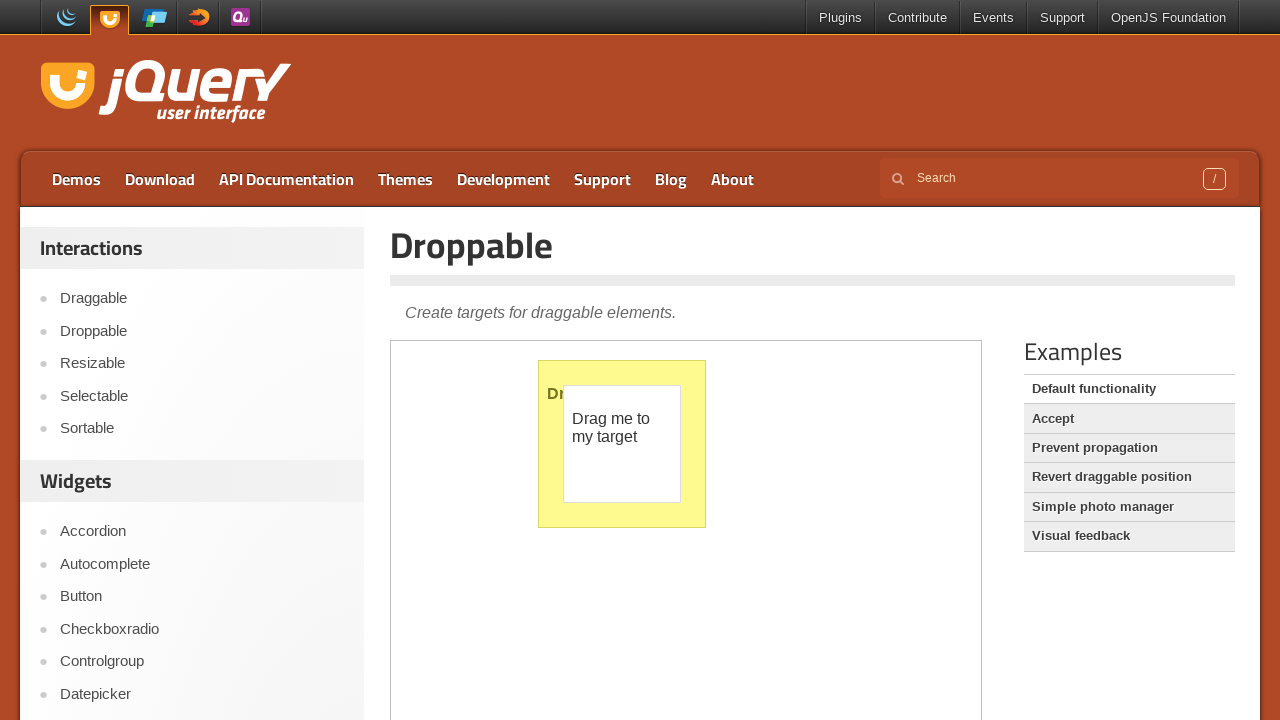

Verified that drop was successful by confirming 'Dropped!' text appeared
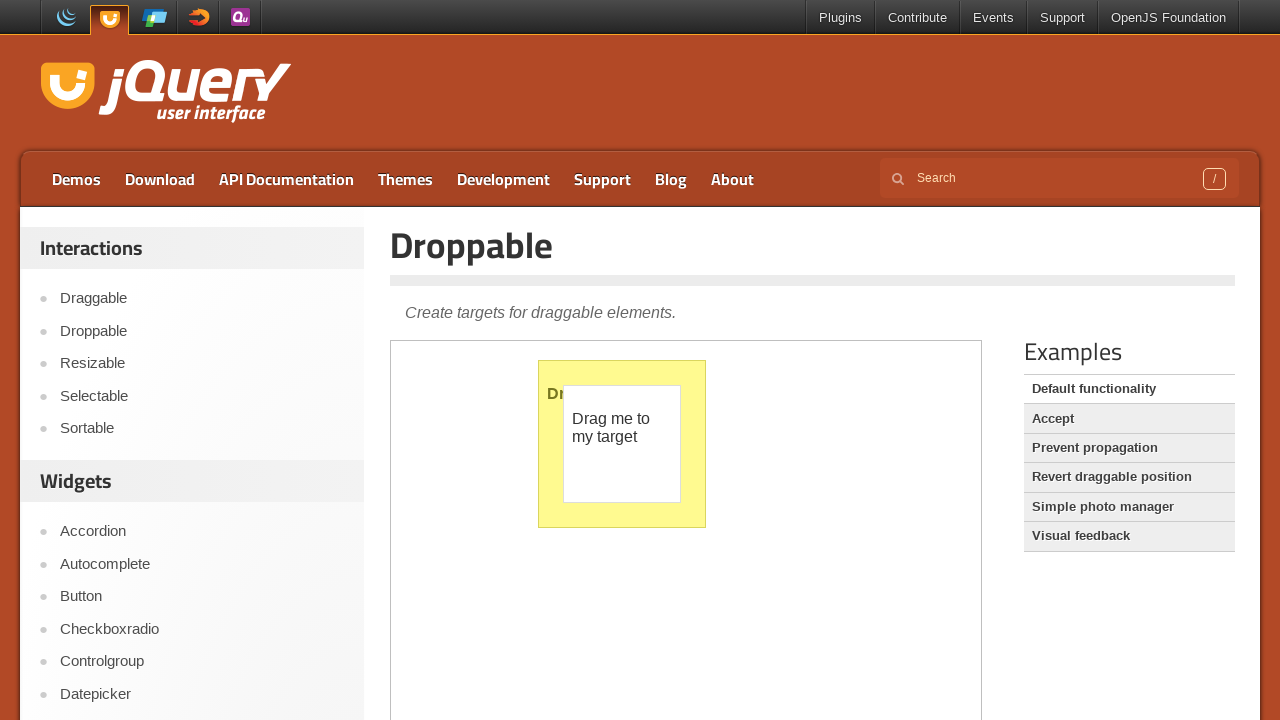

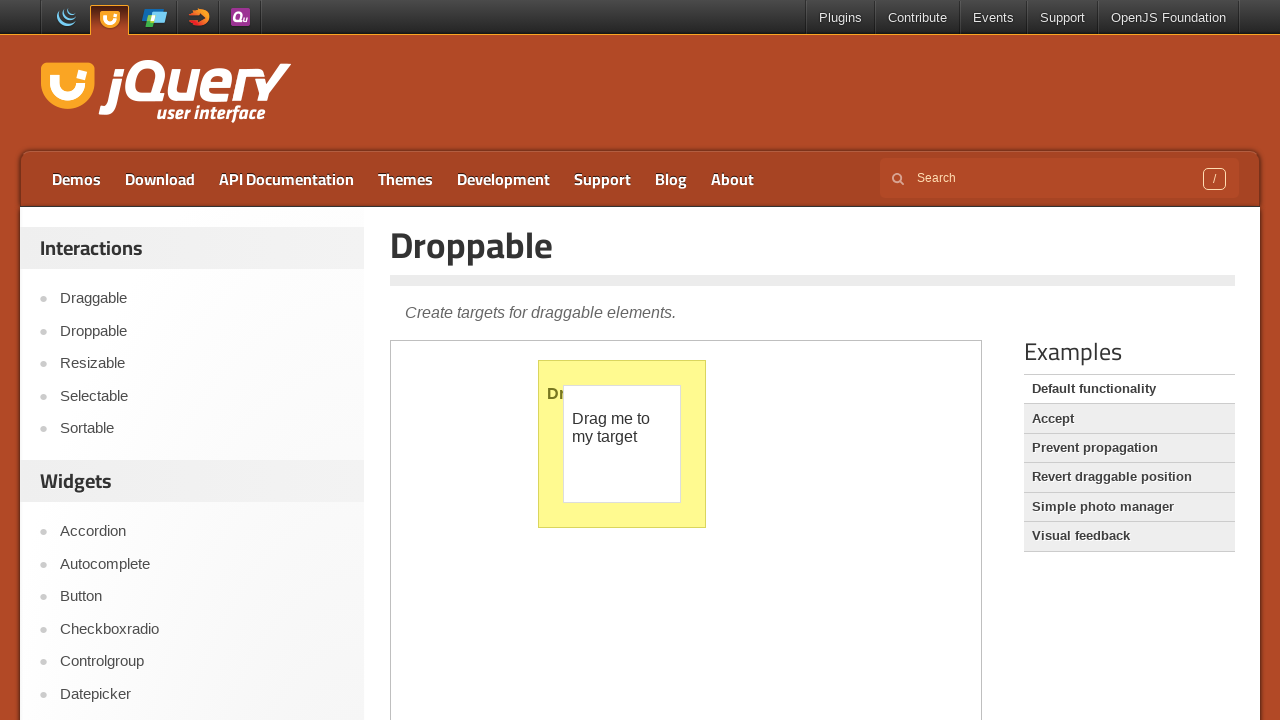